Scrolls to the bottom of the page and then back to the top

Starting URL: https://www.lambdatest.com/selenium-playground/table-records-filter-demo

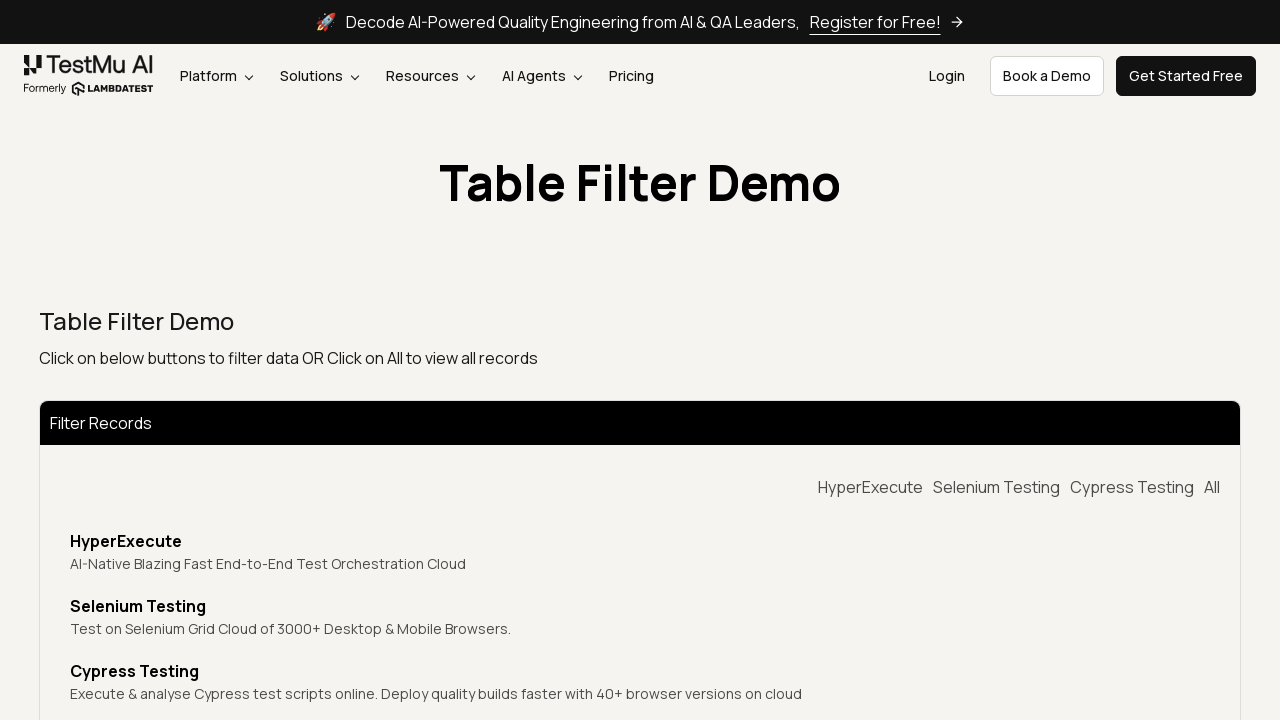

Navigated to table records filter demo page
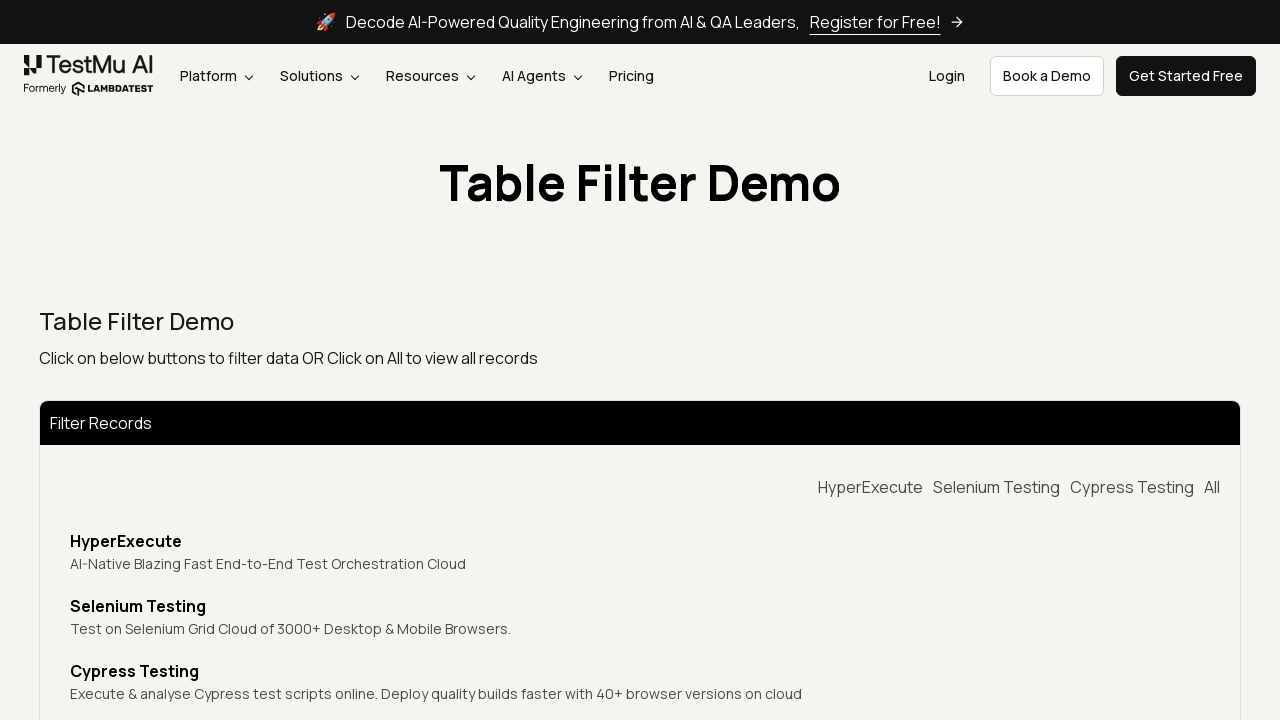

Scrolled to bottom of page
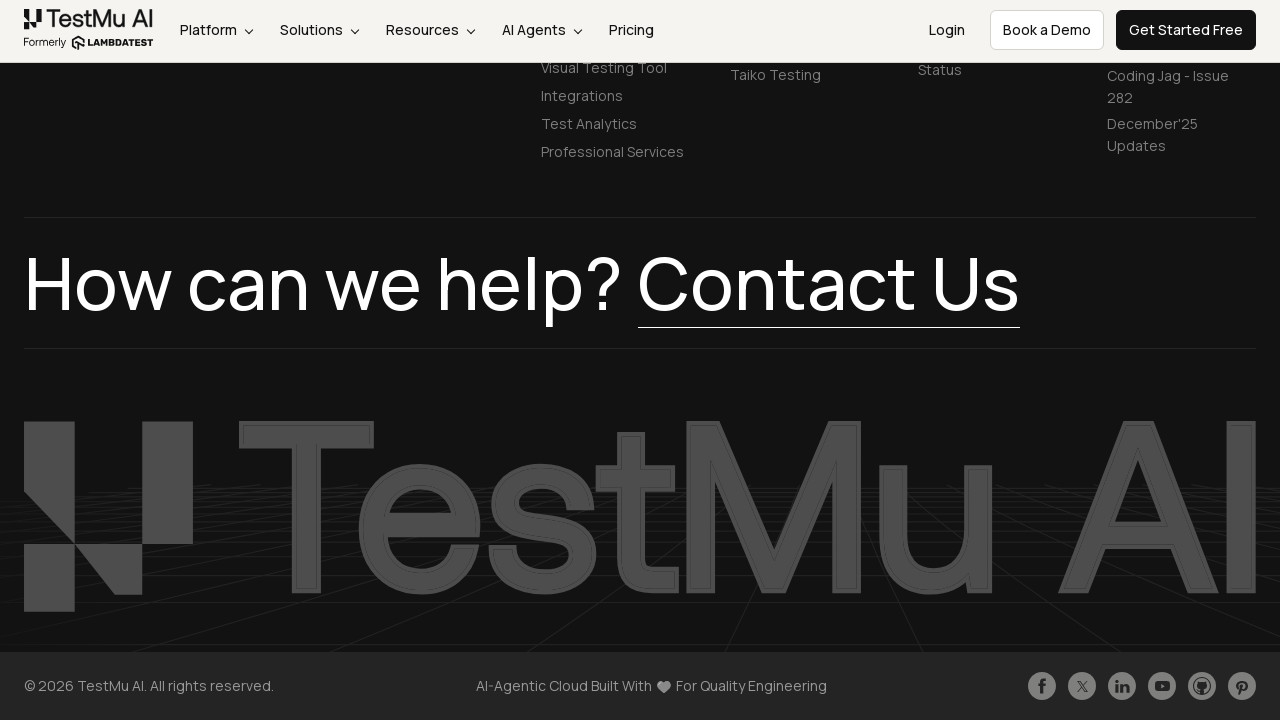

Scrolled back to top of page
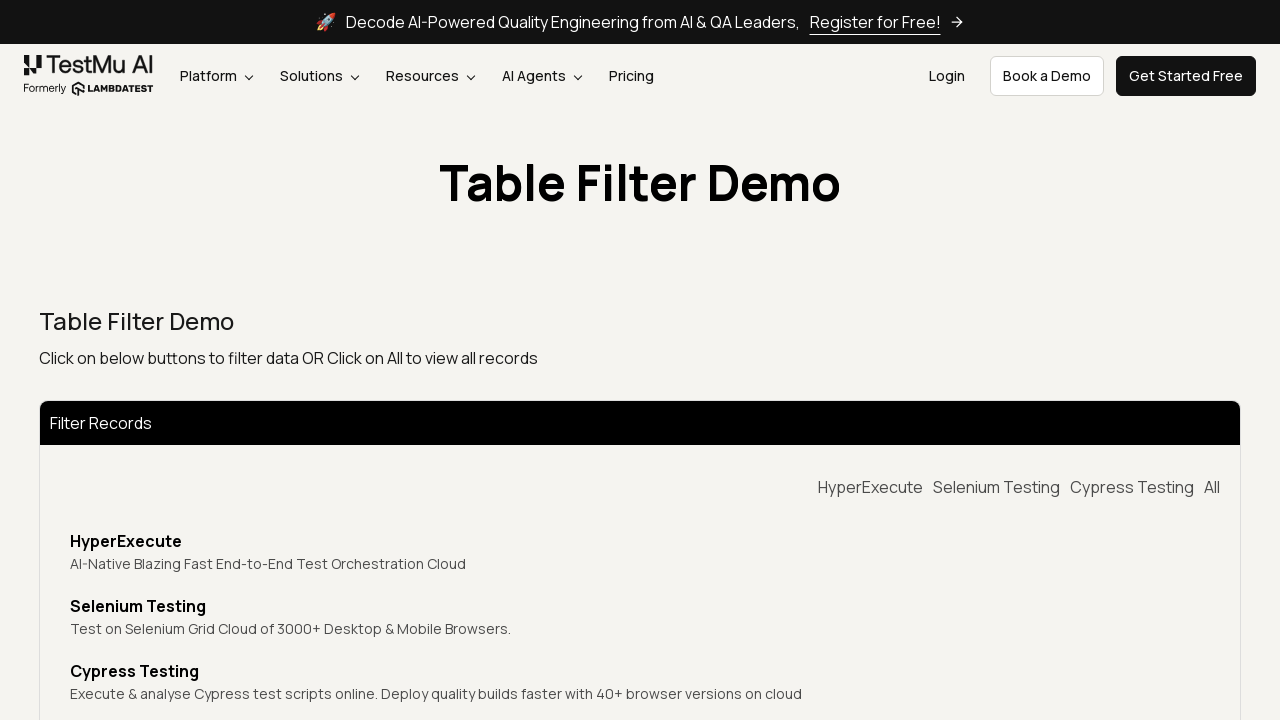

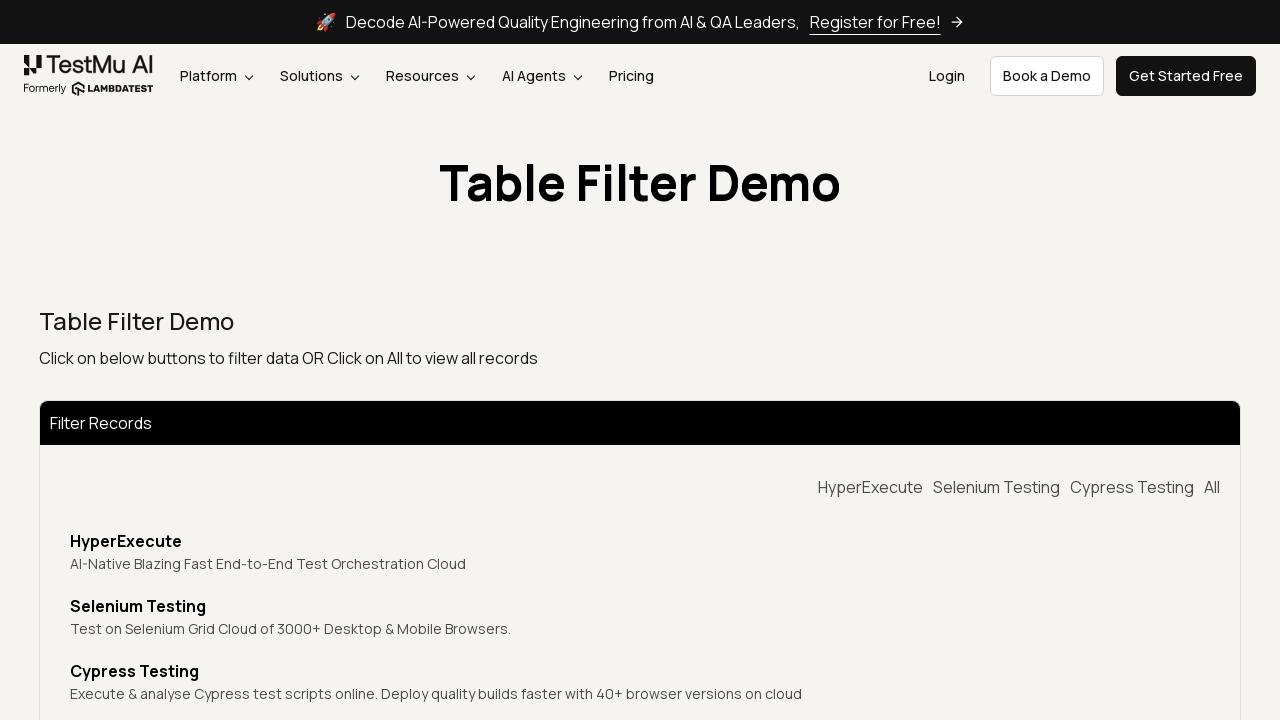